Tests click and hold functionality on a demo application by performing a click and hold action on a circle element

Starting URL: https://demoapps.qspiders.com/ui/clickHold?sublist=0

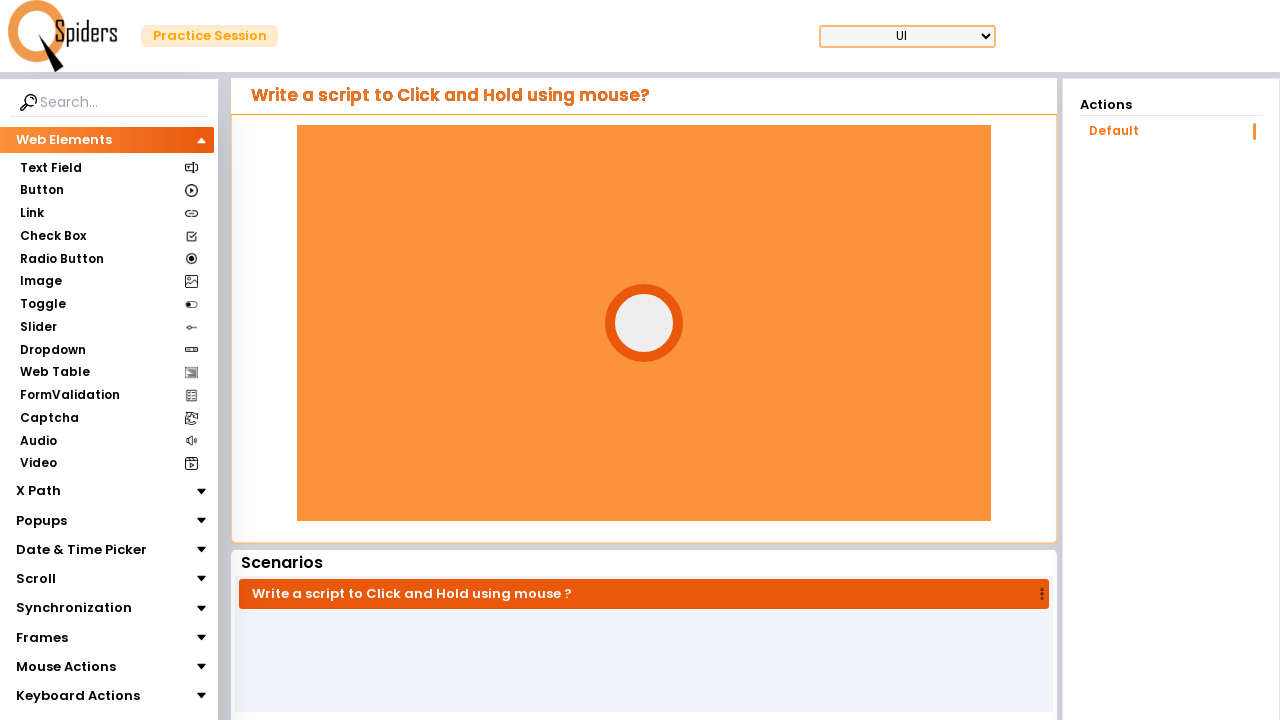

Circle element is visible and ready
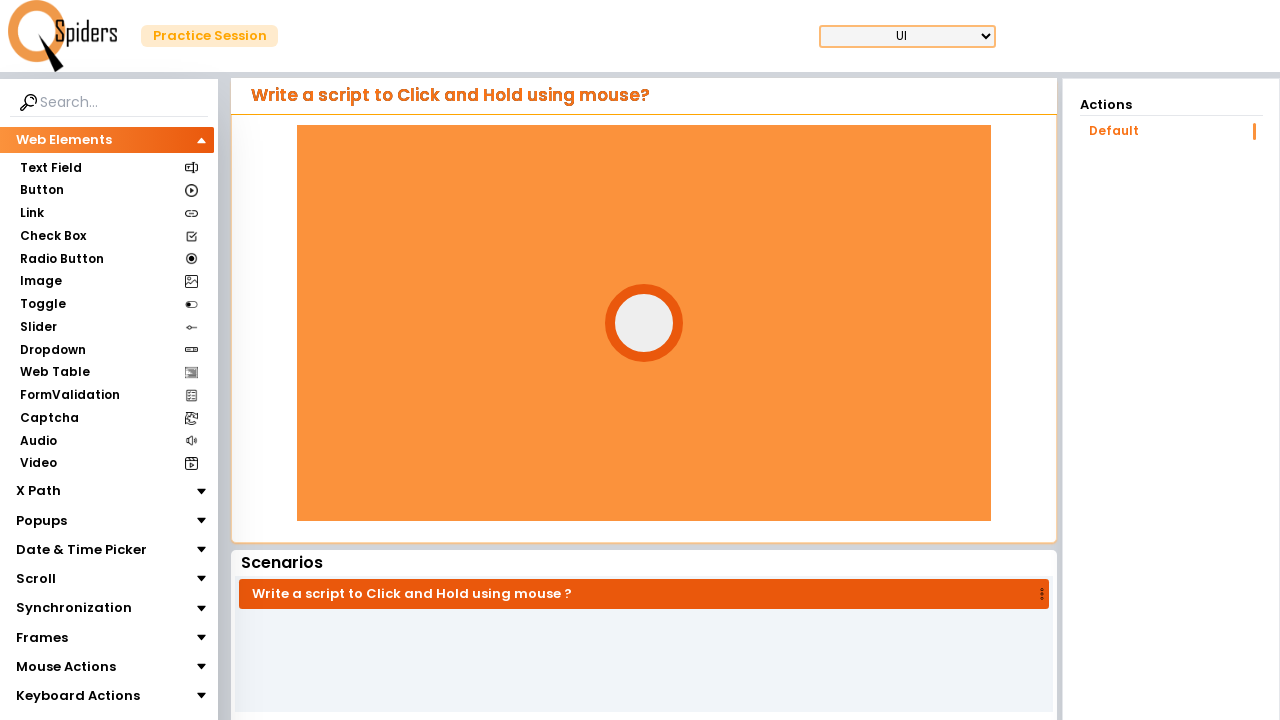

Performed click and hold action on circle element for 2 seconds at (644, 323) on #circle
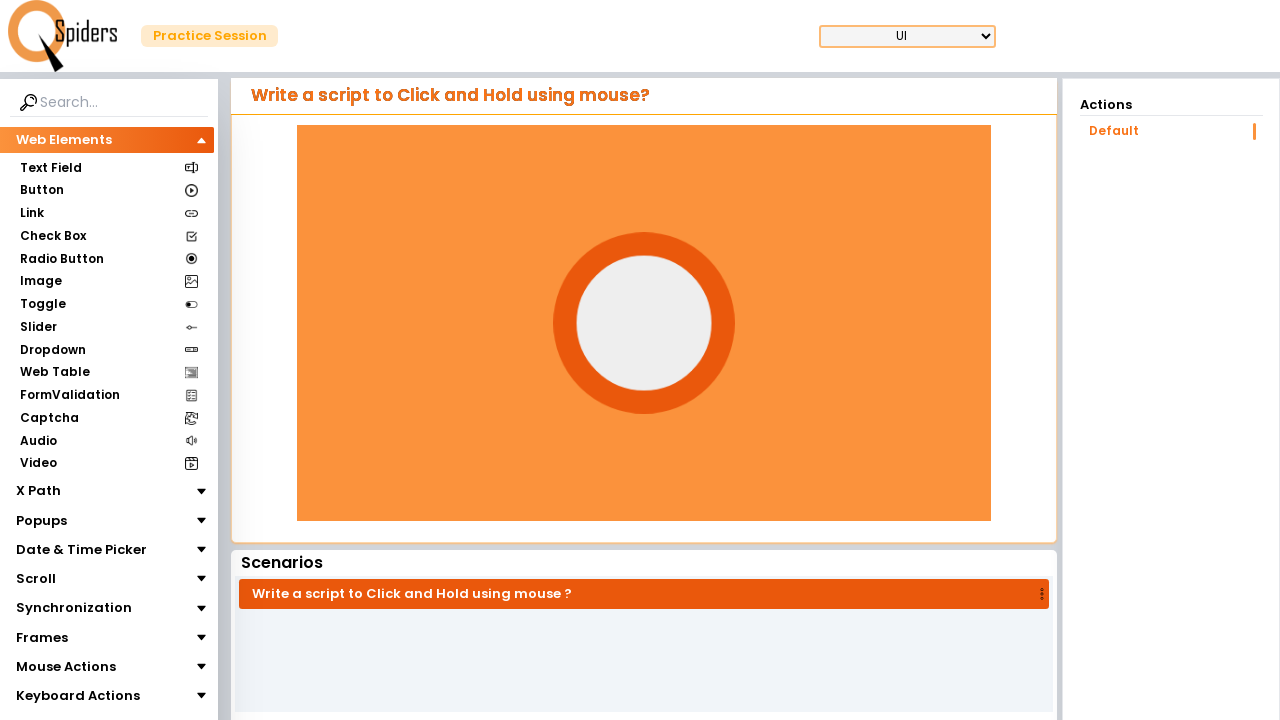

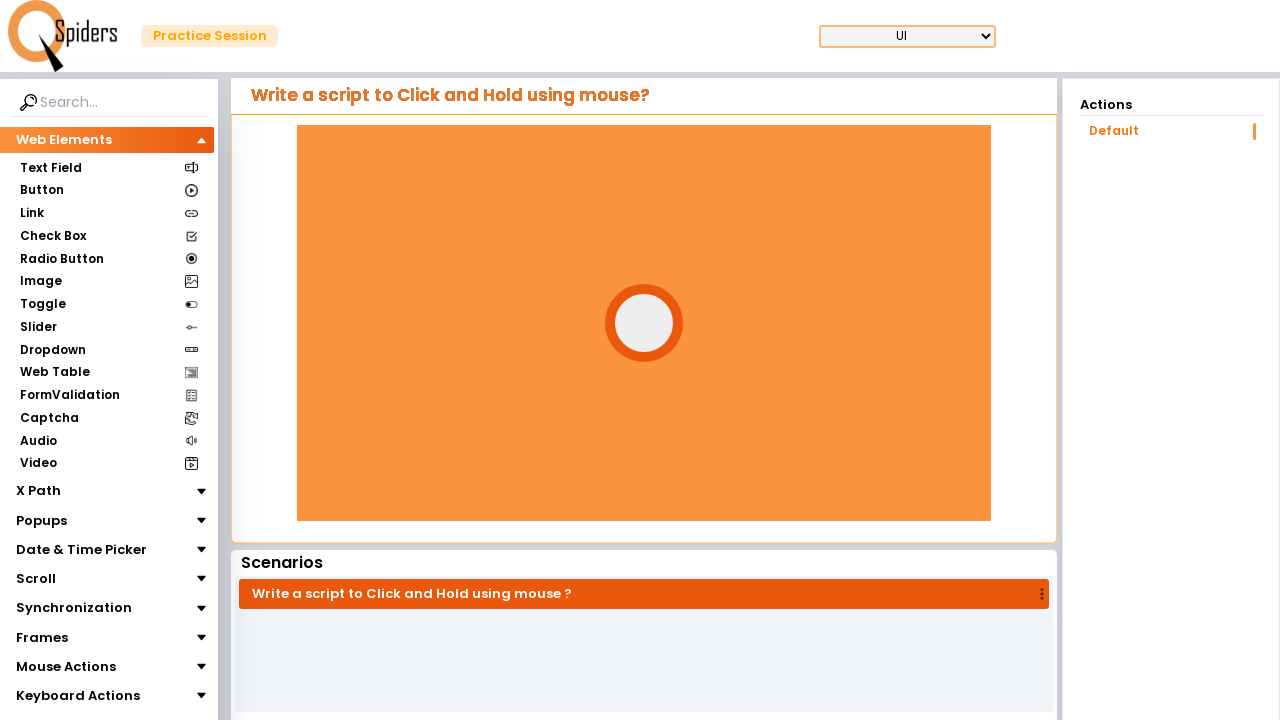